Launches the KTM India website and waits for the page to load. This is a basic smoke test to verify the website is accessible.

Starting URL: https://www.ktmindia.com/

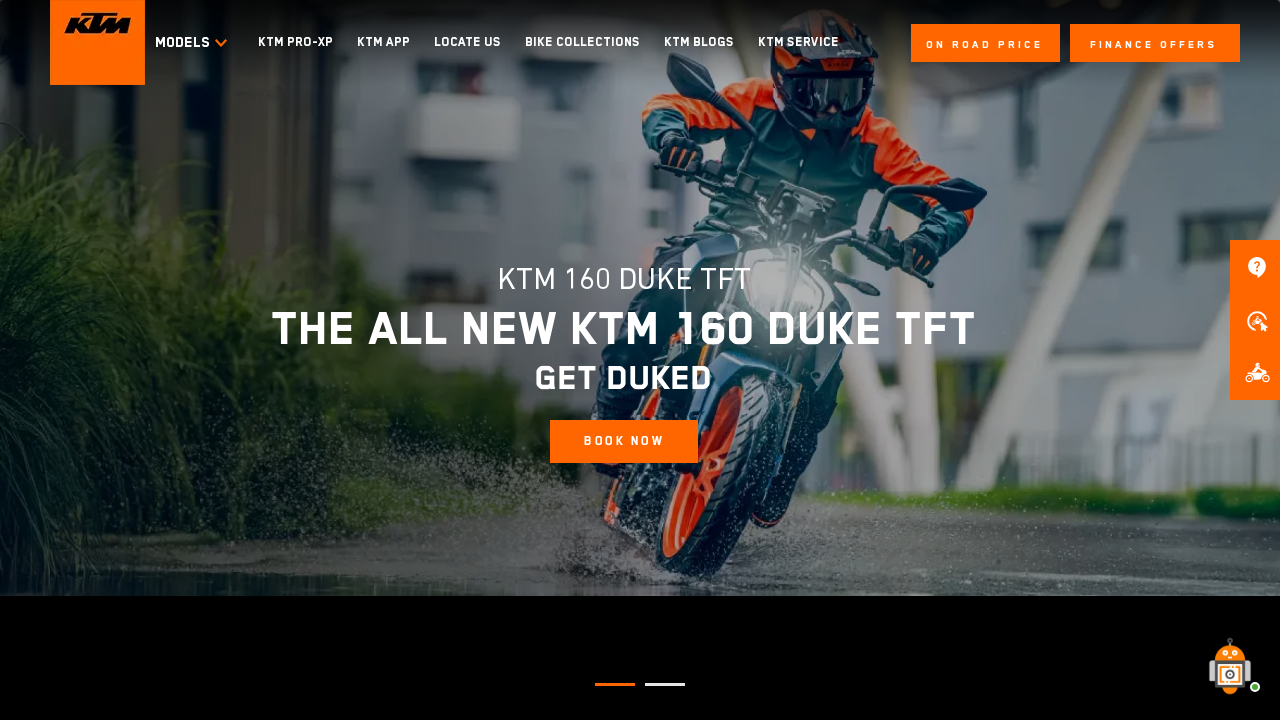

KTM India website DOM content loaded
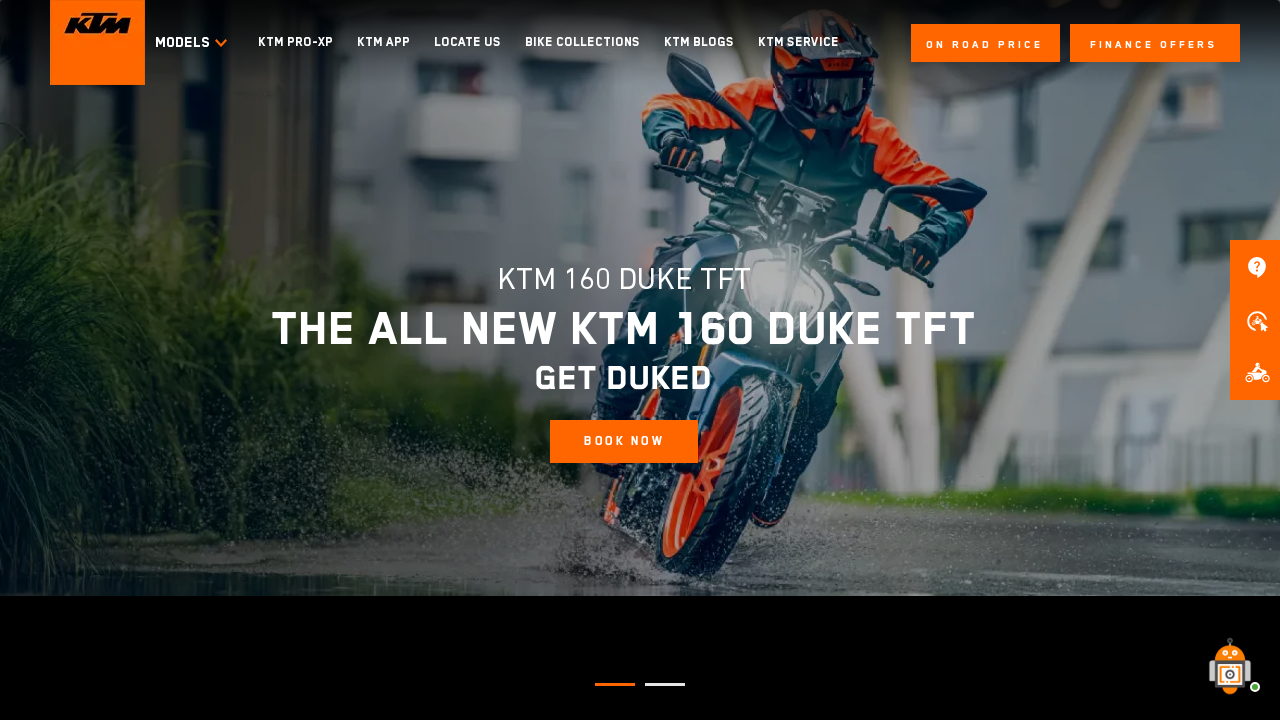

Body element is visible - page fully loaded
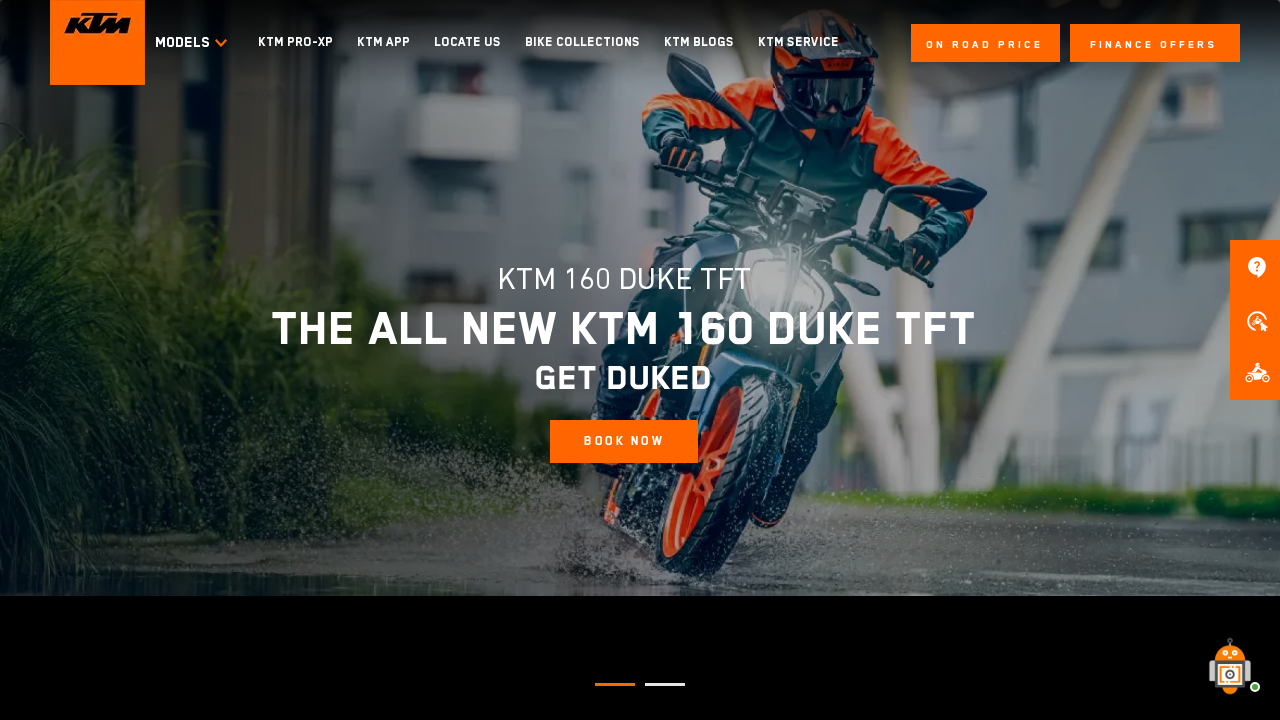

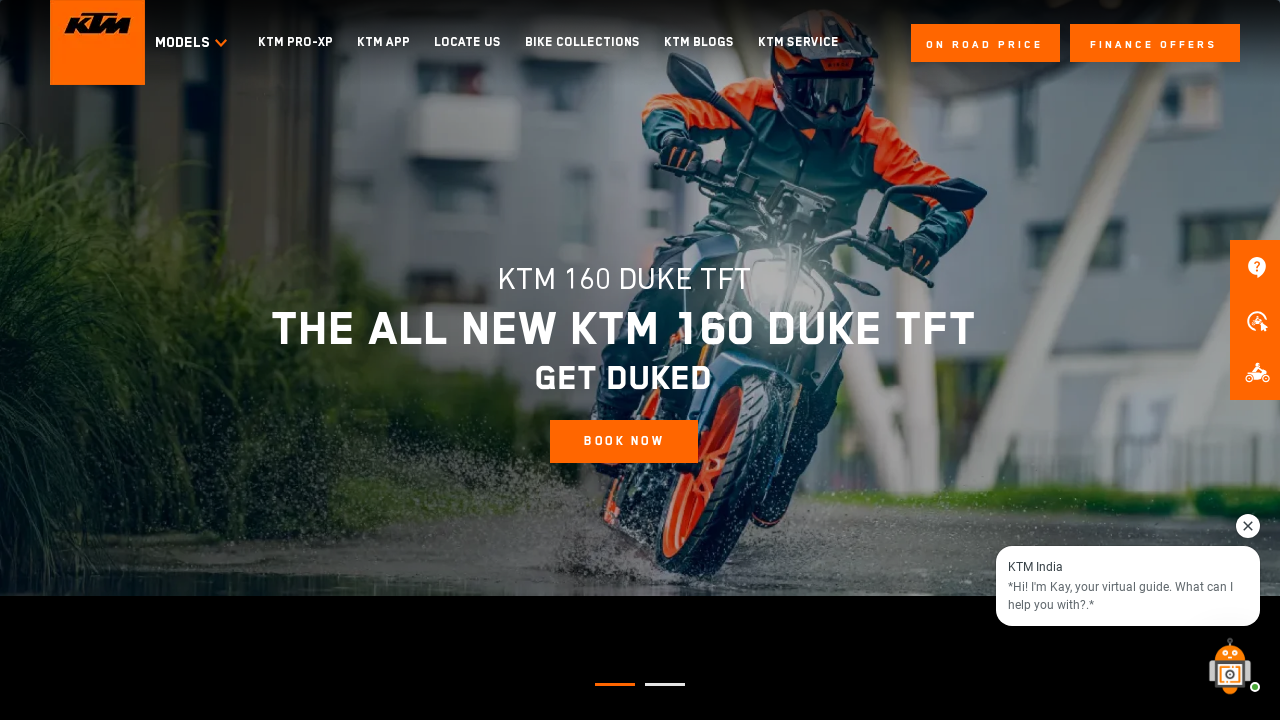